Tests filtering to display only completed items

Starting URL: https://demo.playwright.dev/todomvc

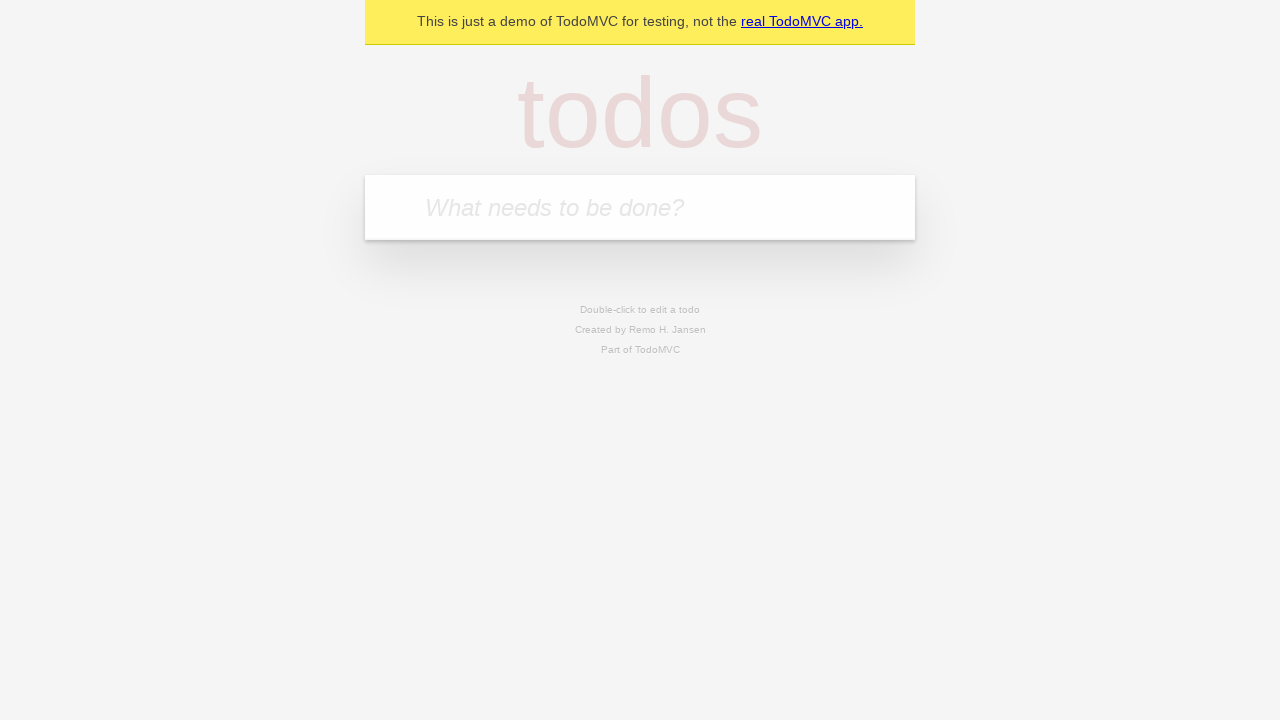

Filled first todo input with 'buy some cheese' on .new-todo
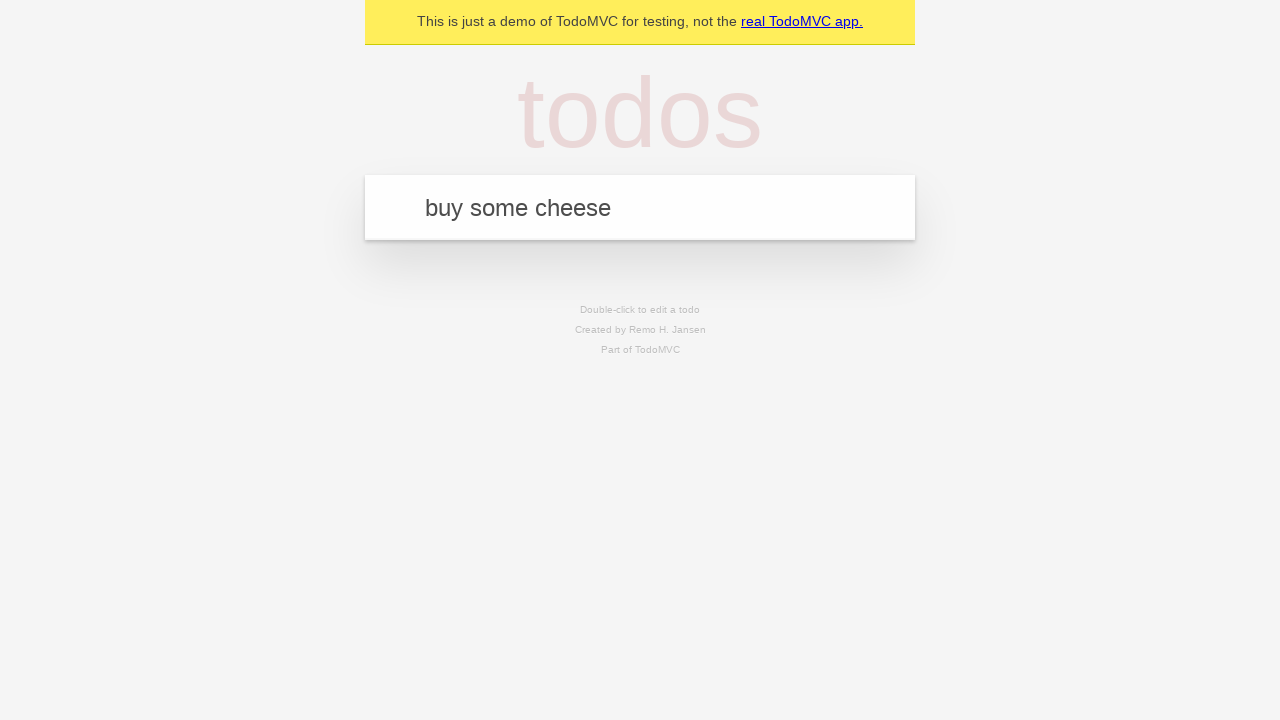

Pressed Enter to add first todo on .new-todo
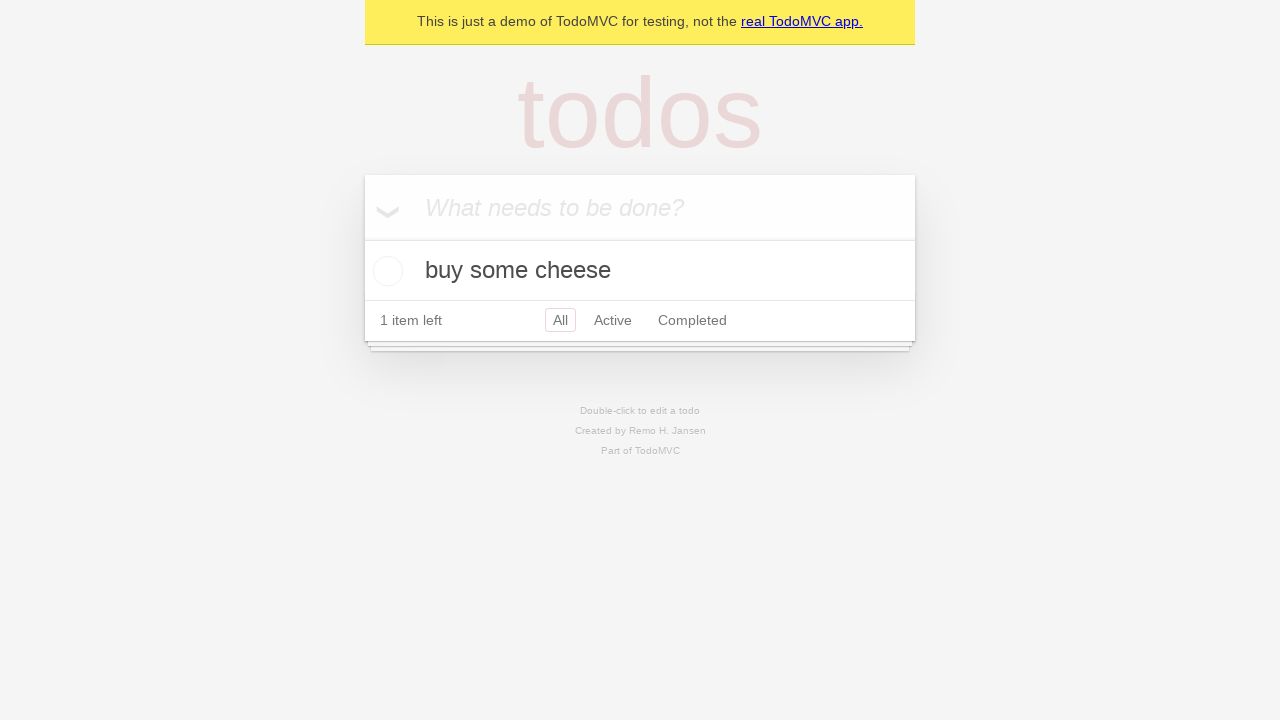

Filled second todo input with 'feed the cat' on .new-todo
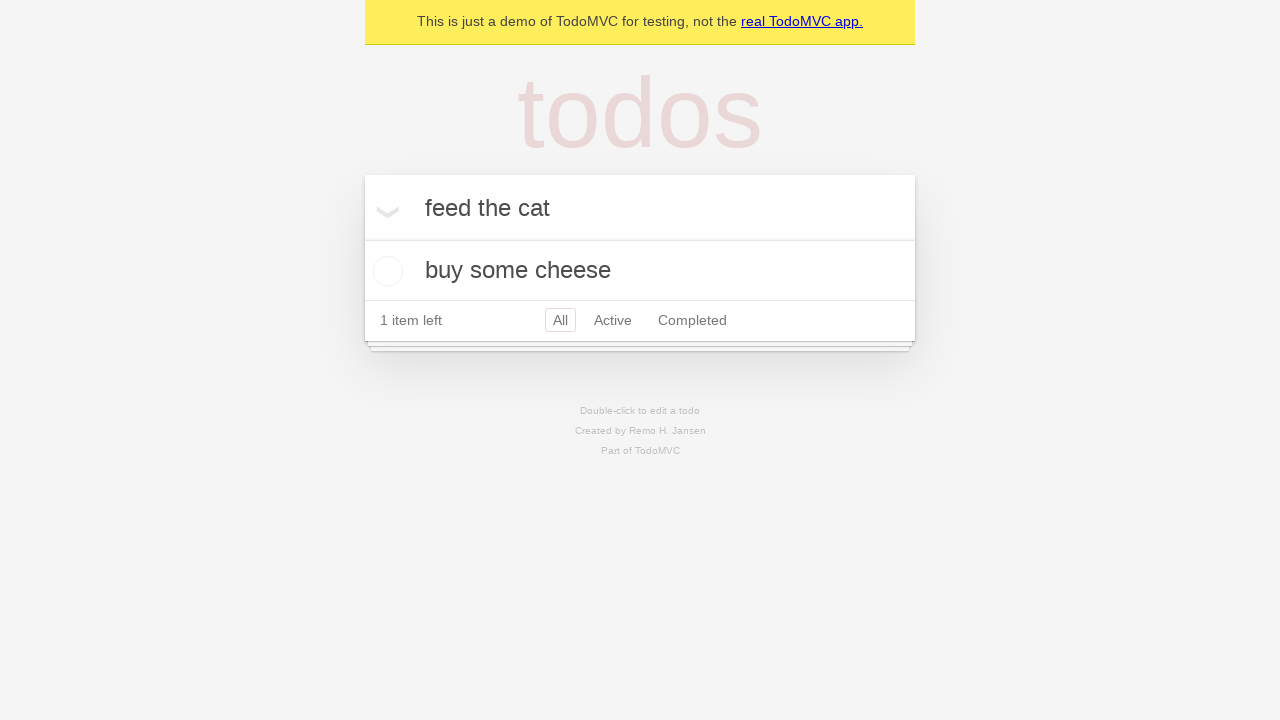

Pressed Enter to add second todo on .new-todo
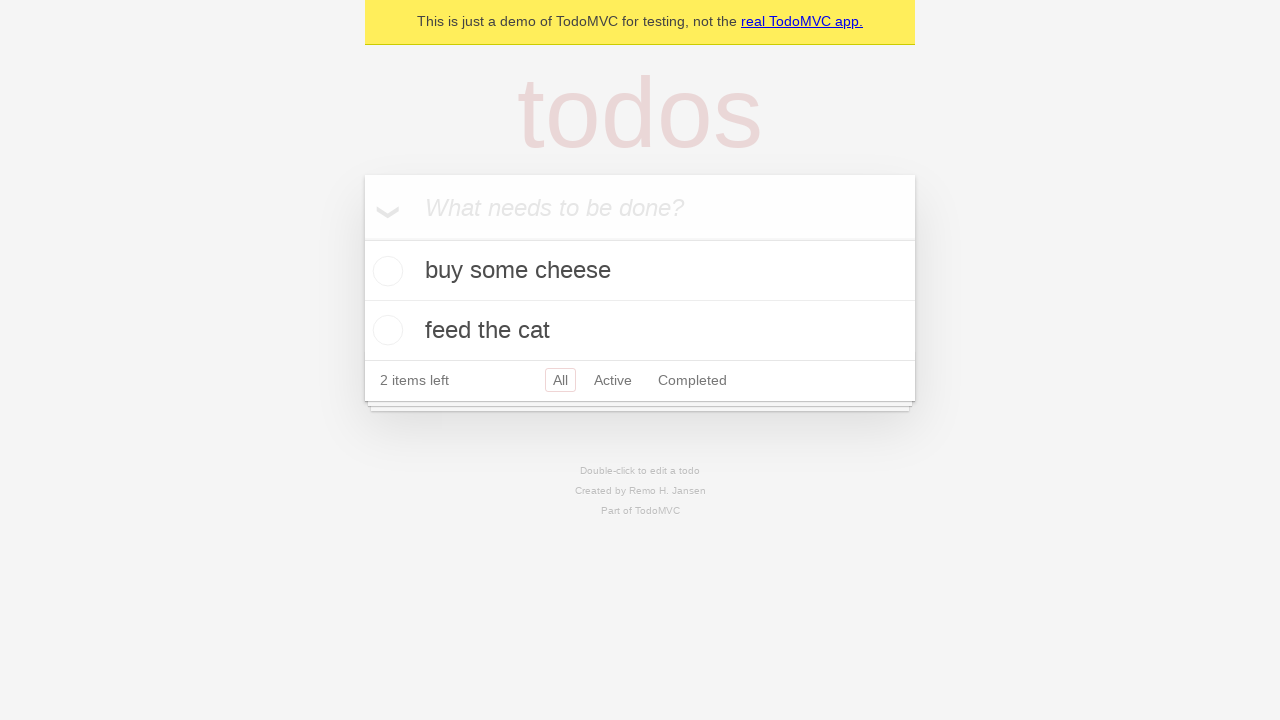

Filled third todo input with 'book a doctors appointment' on .new-todo
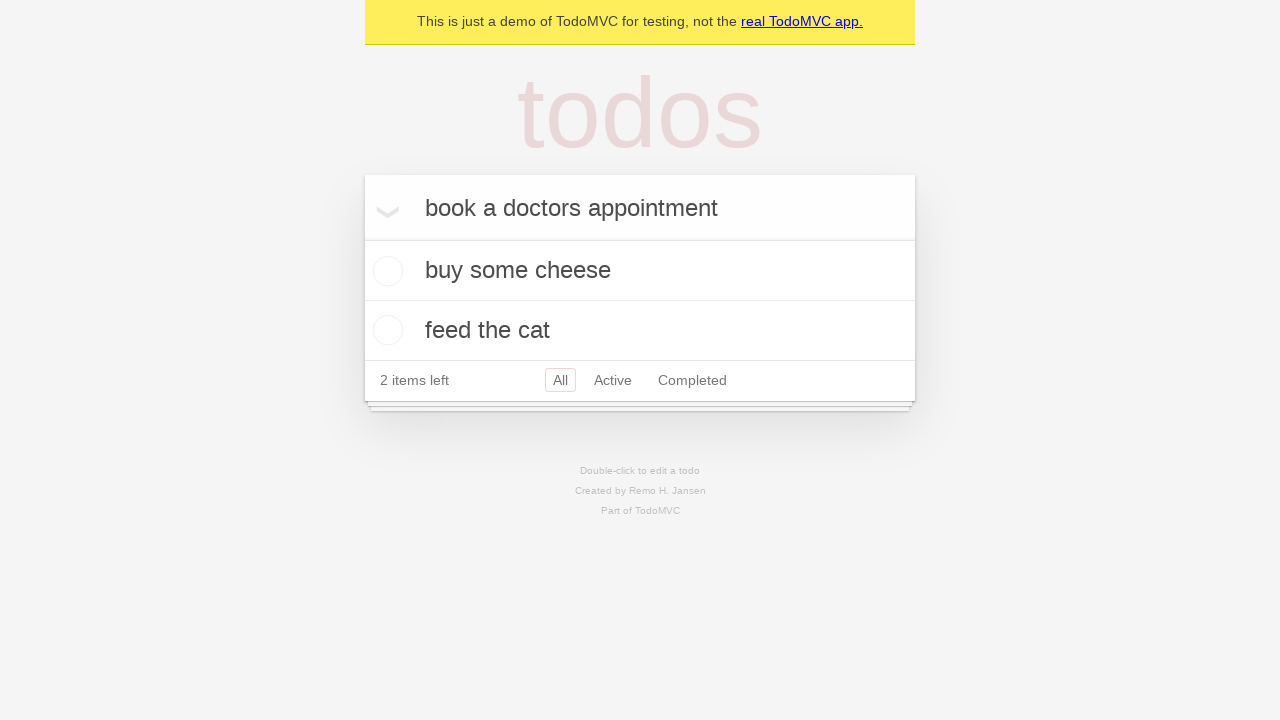

Pressed Enter to add third todo on .new-todo
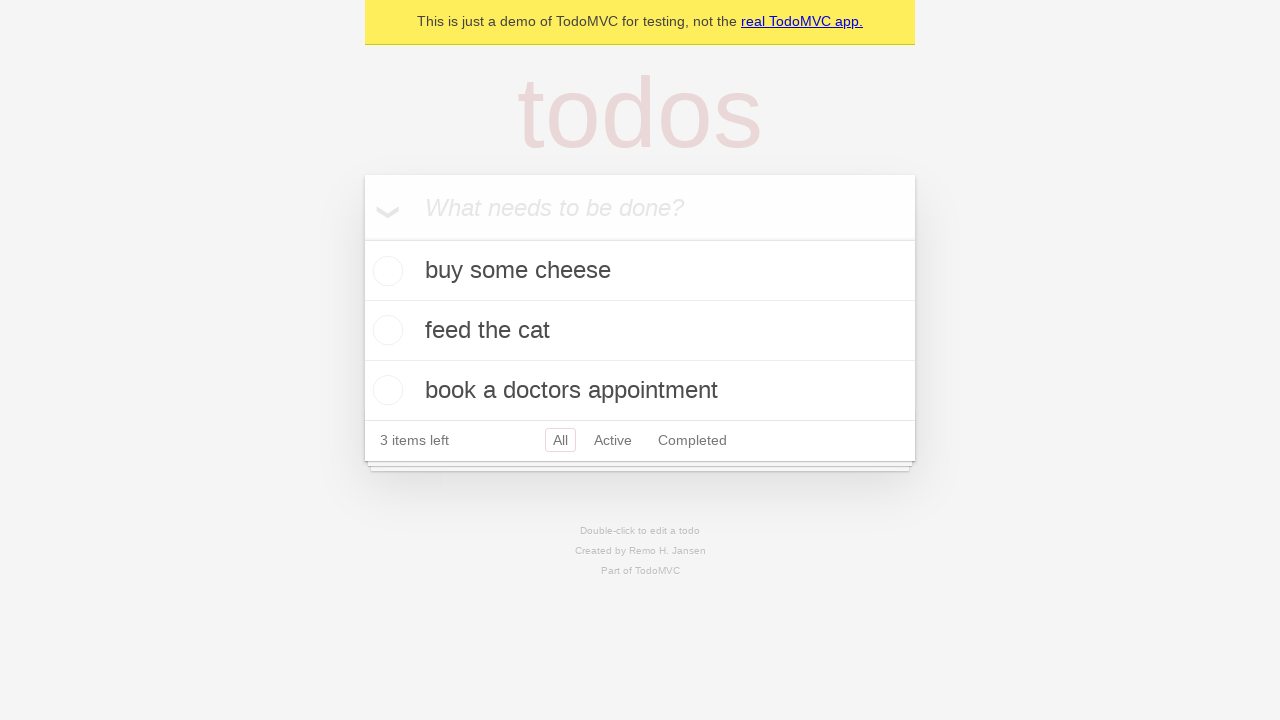

All three todo items loaded in the list
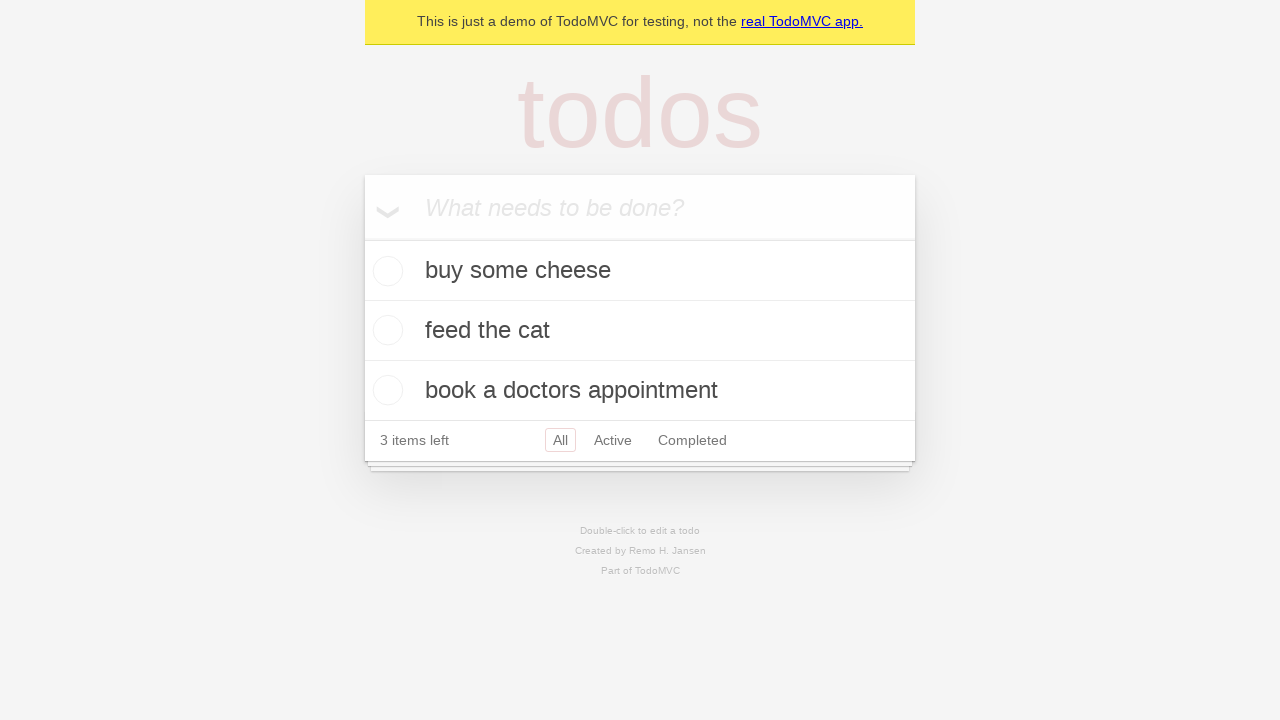

Marked second todo item as completed at (385, 330) on .todo-list li .toggle >> nth=1
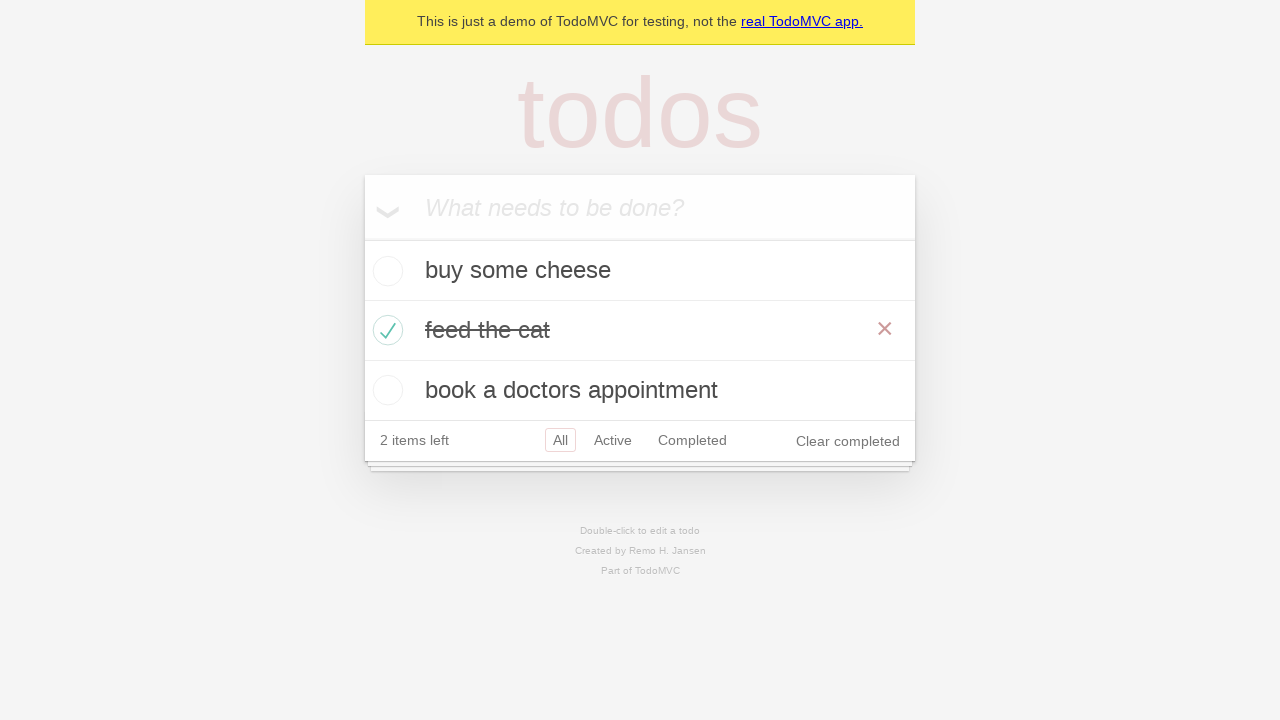

Clicked Completed filter to display only completed items at (692, 440) on .filters >> text=Completed
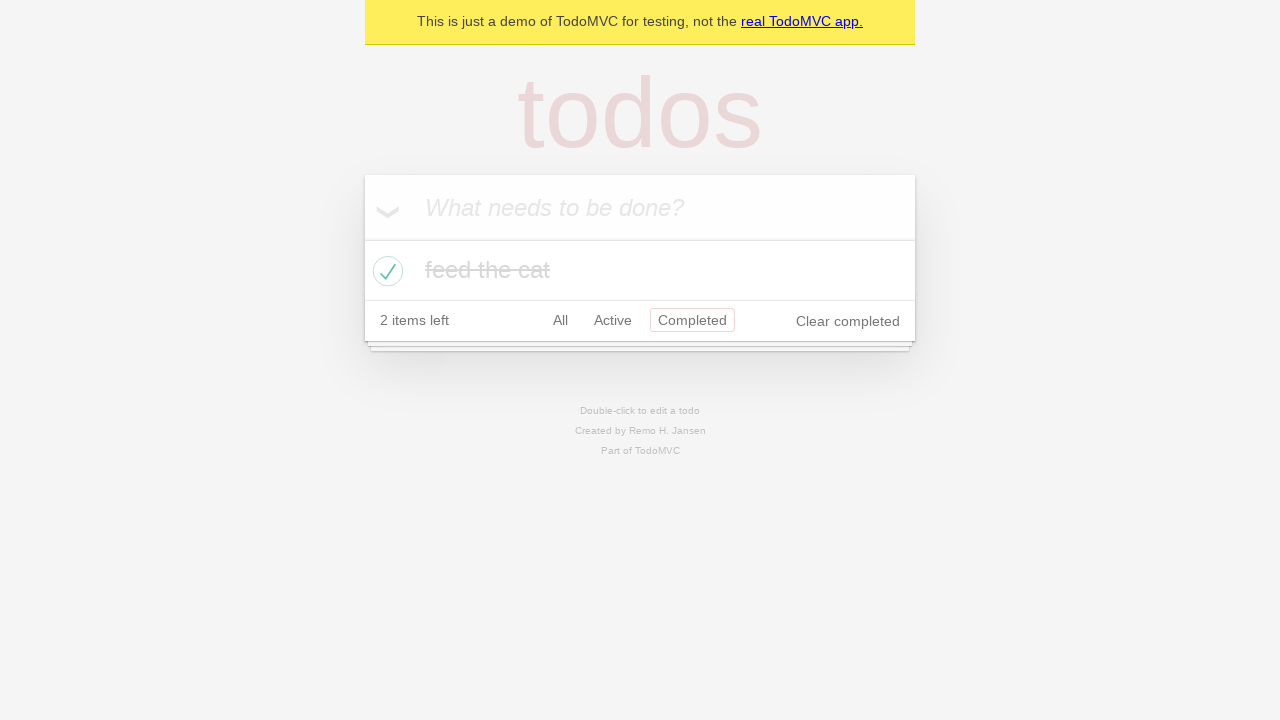

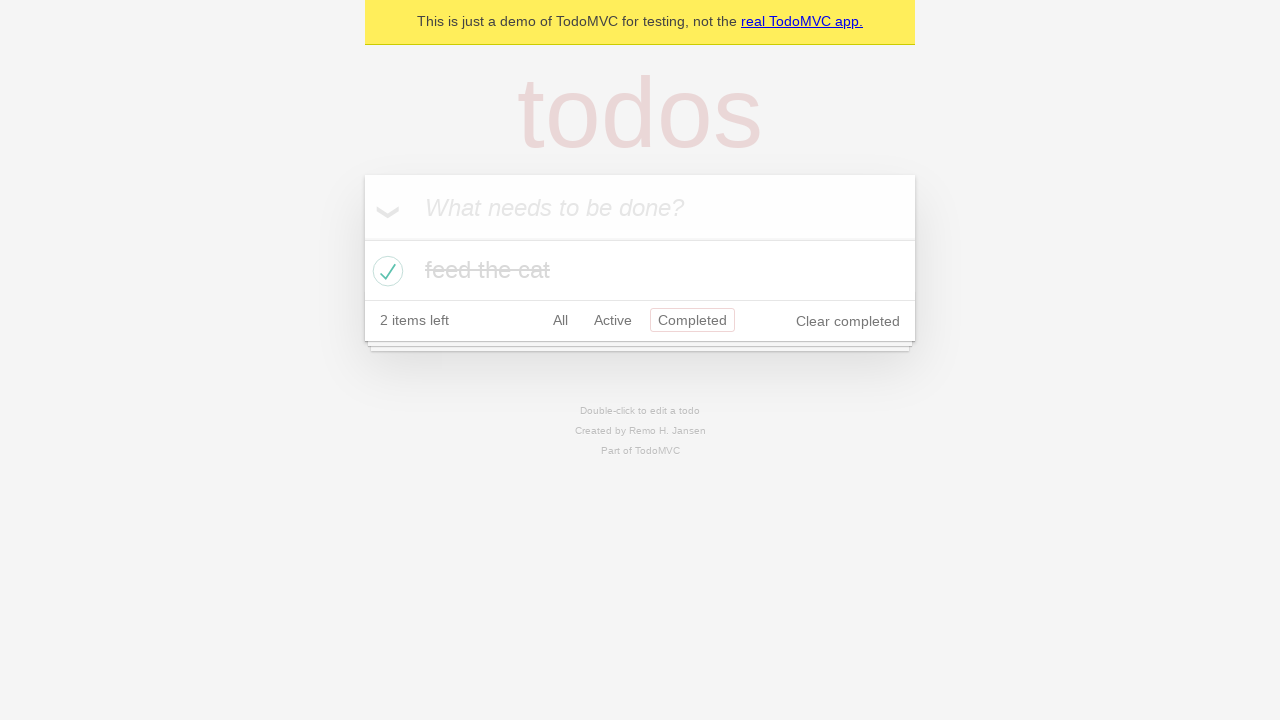